Tests dynamic loading functionality by clicking a Start button and waiting for dynamically loaded content ("Hello World!") to appear

Starting URL: http://the-internet.herokuapp.com/dynamic_loading/2

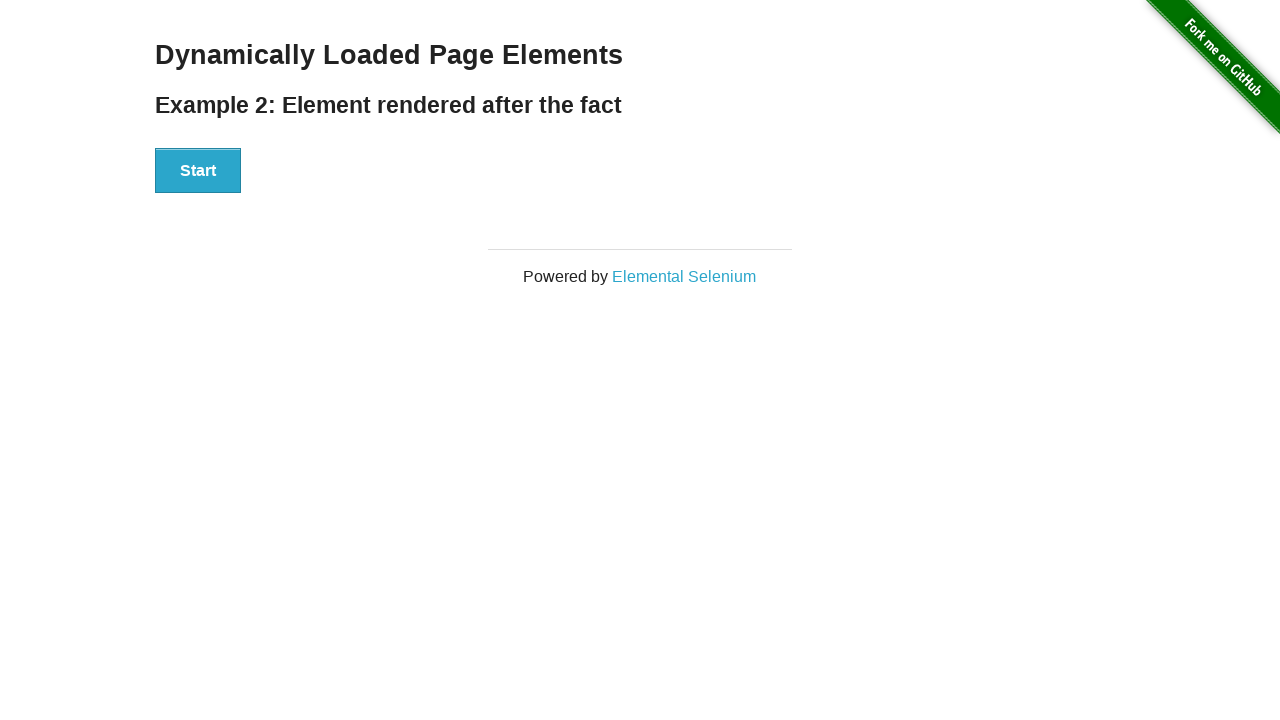

Clicked the Start button to trigger dynamic loading at (198, 171) on xpath=//button[text()='Start']
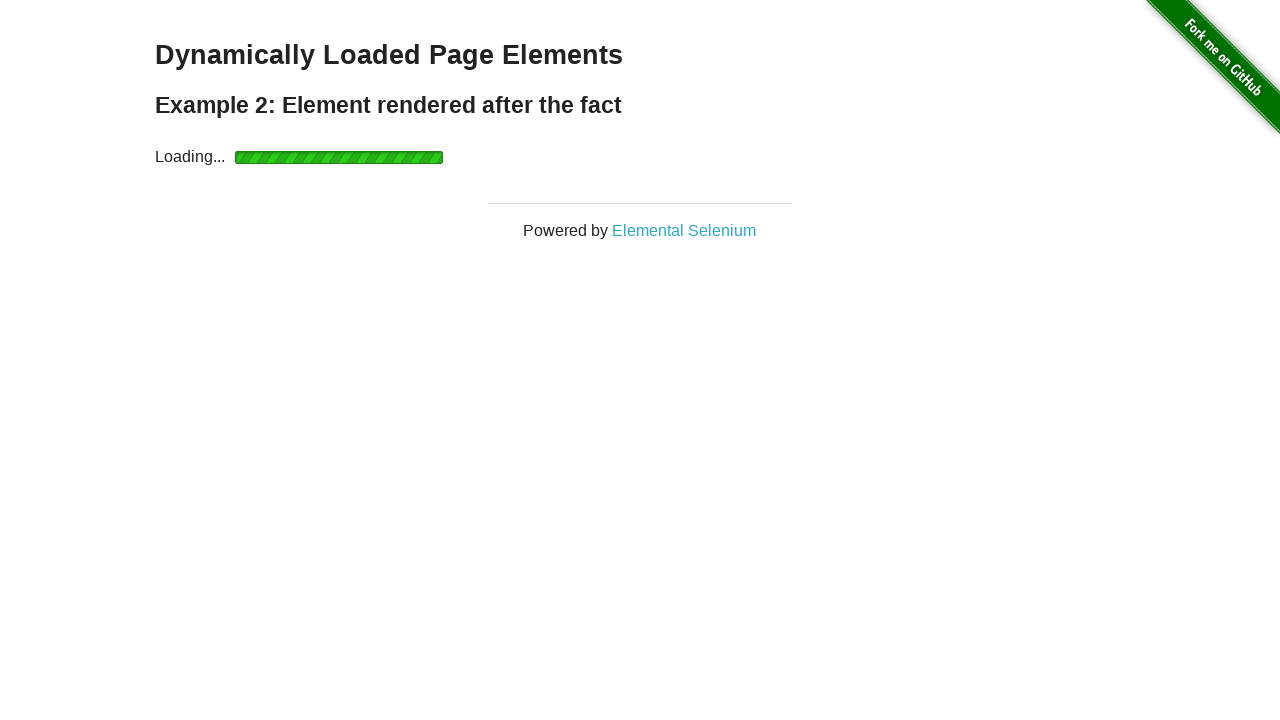

Waited for dynamically loaded 'Hello World!' header to appear
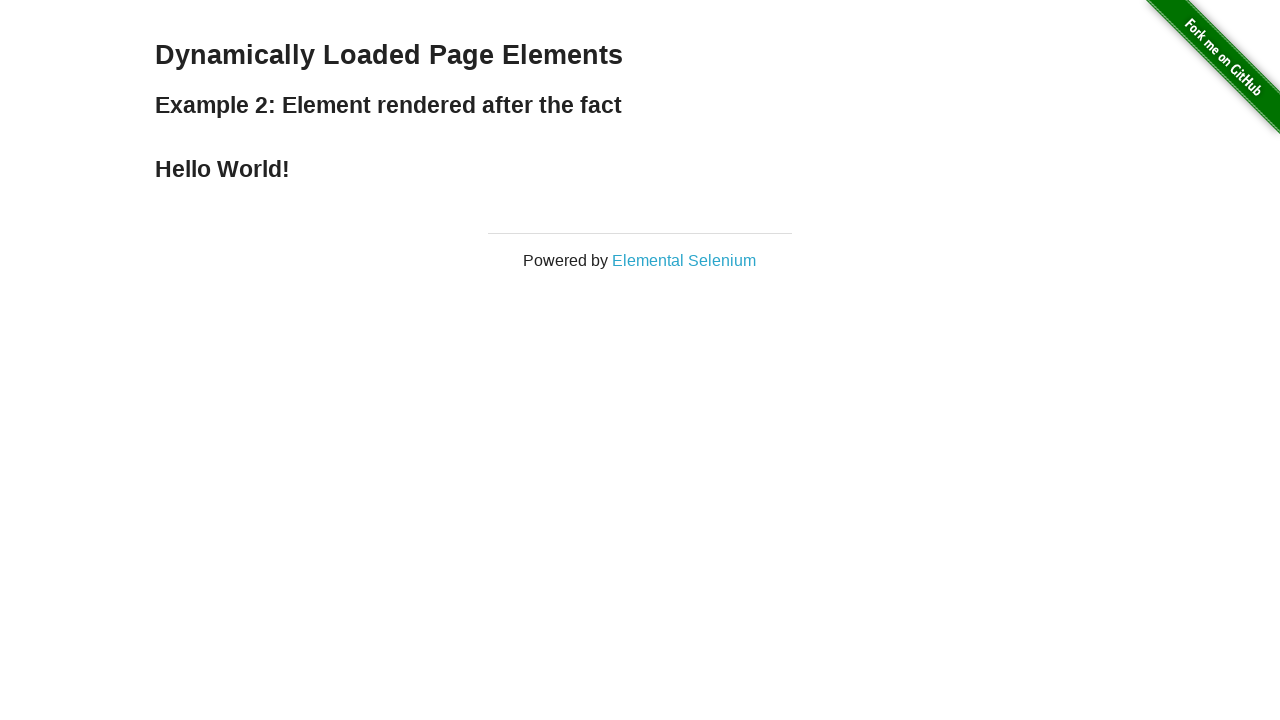

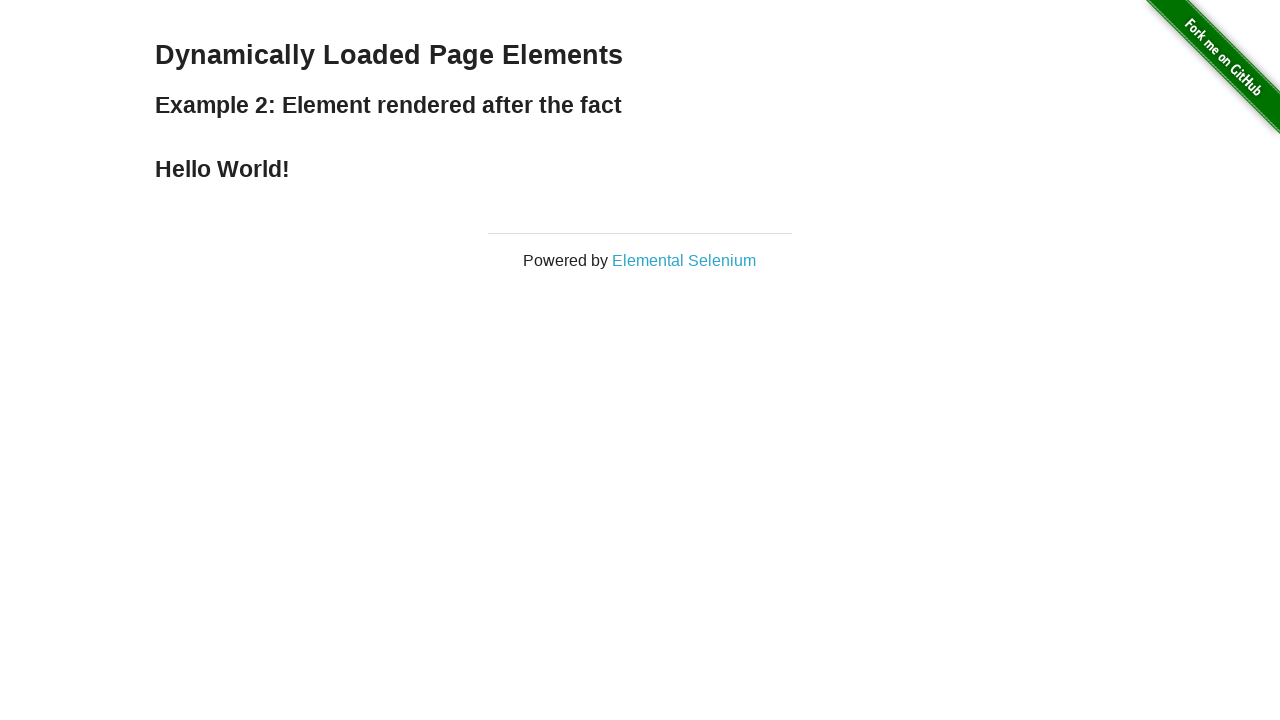